Sorts and verifies the display of product prices on the inventory page after logging in with test credentials

Starting URL: https://www.saucedemo.com/

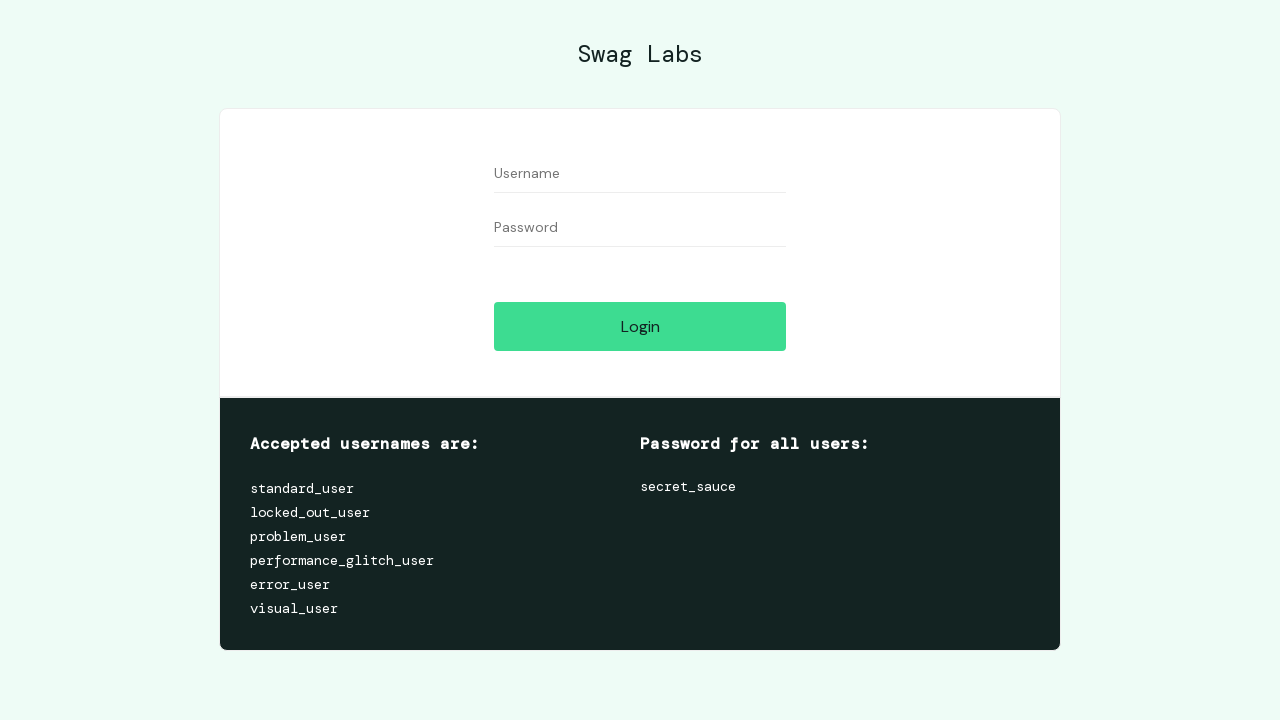

Filled username field with 'standard_user' on #user-name
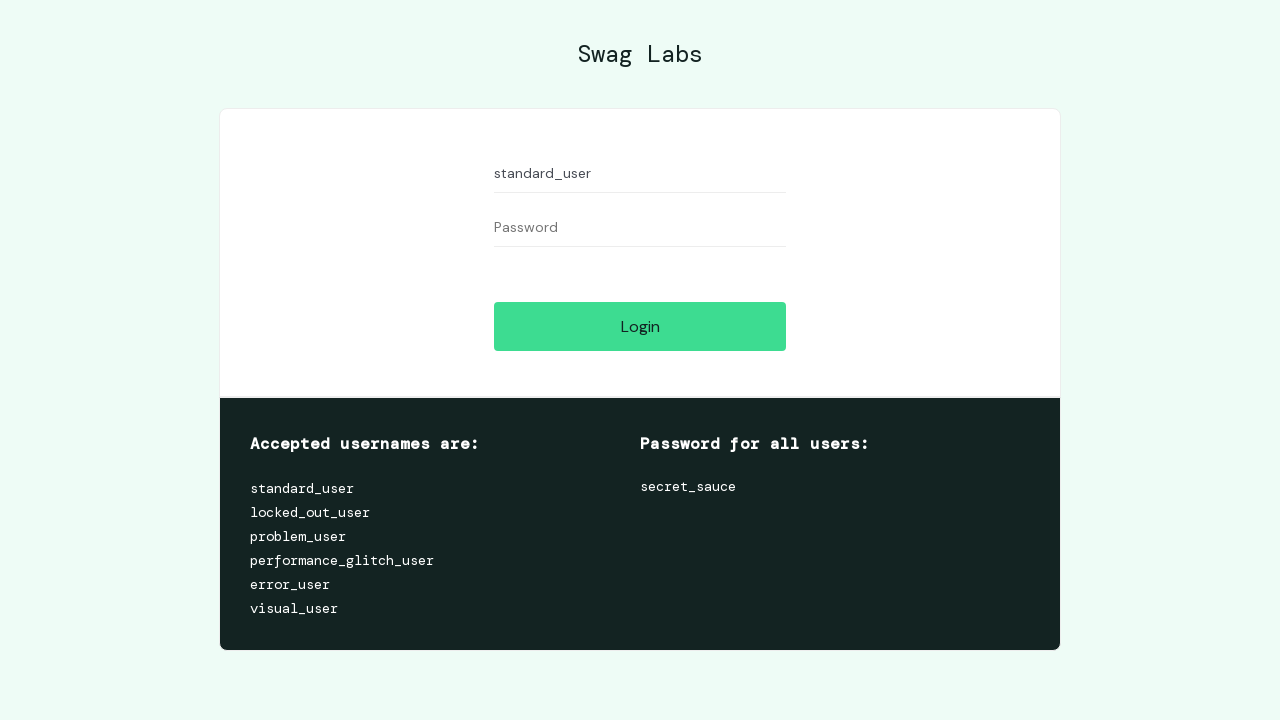

Filled password field with 'secret_sauce' on #password
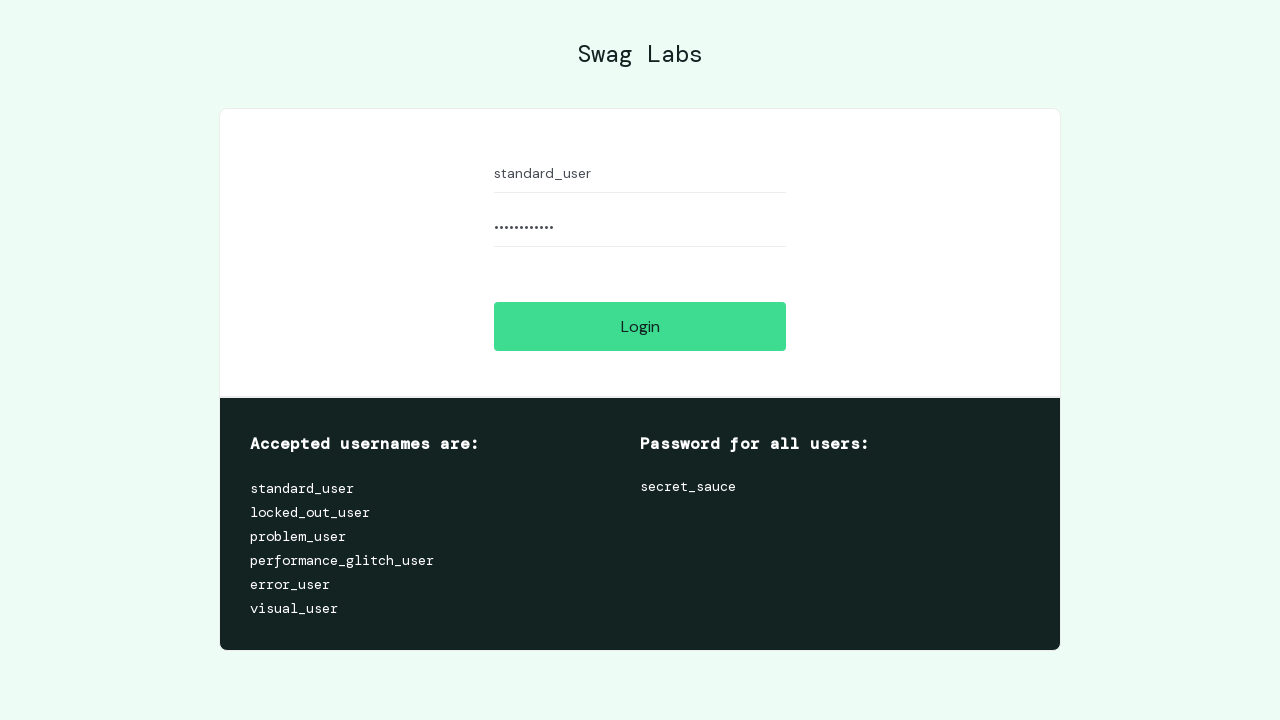

Clicked login button to authenticate with test credentials at (640, 326) on #login-button
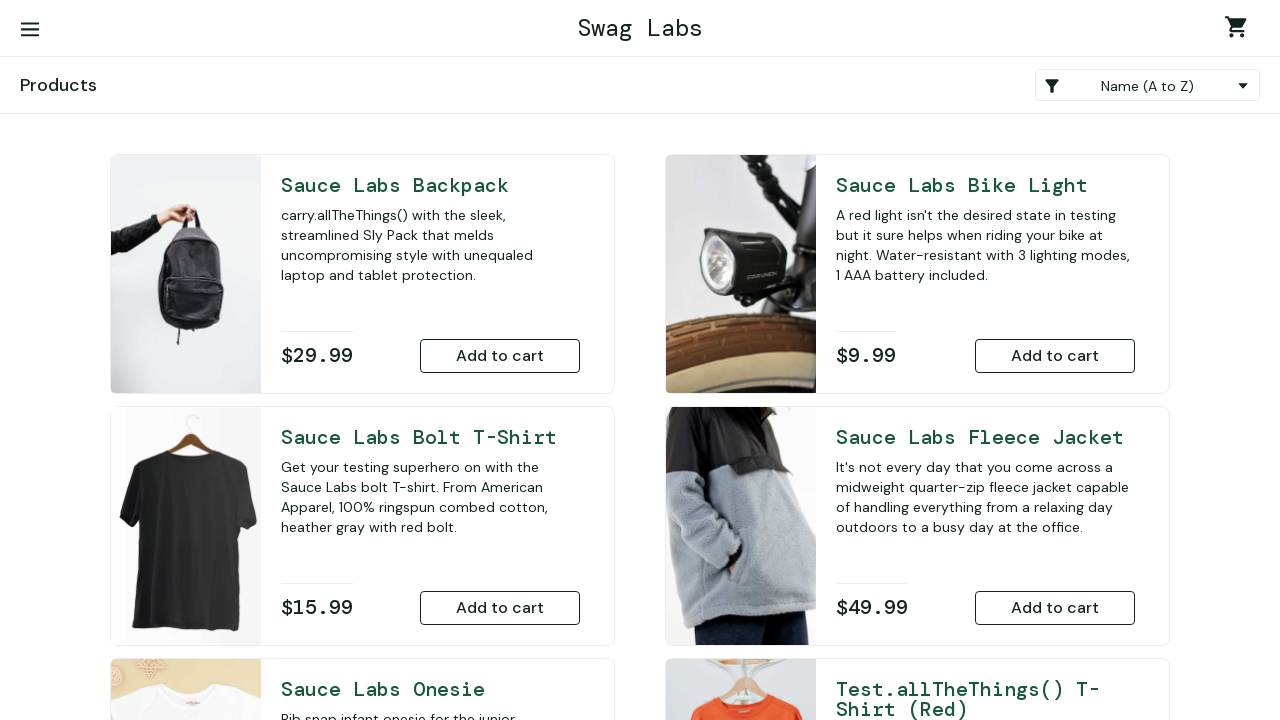

Inventory page loaded with price elements visible
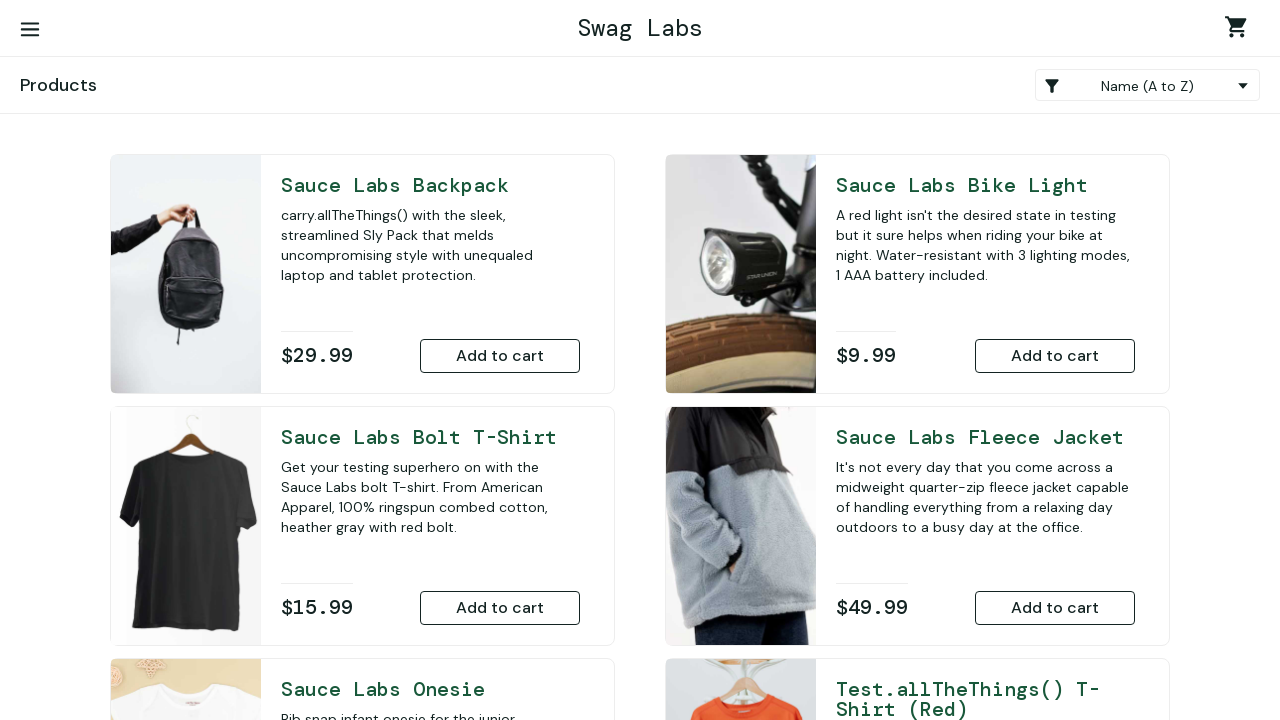

Located all price elements on the inventory page
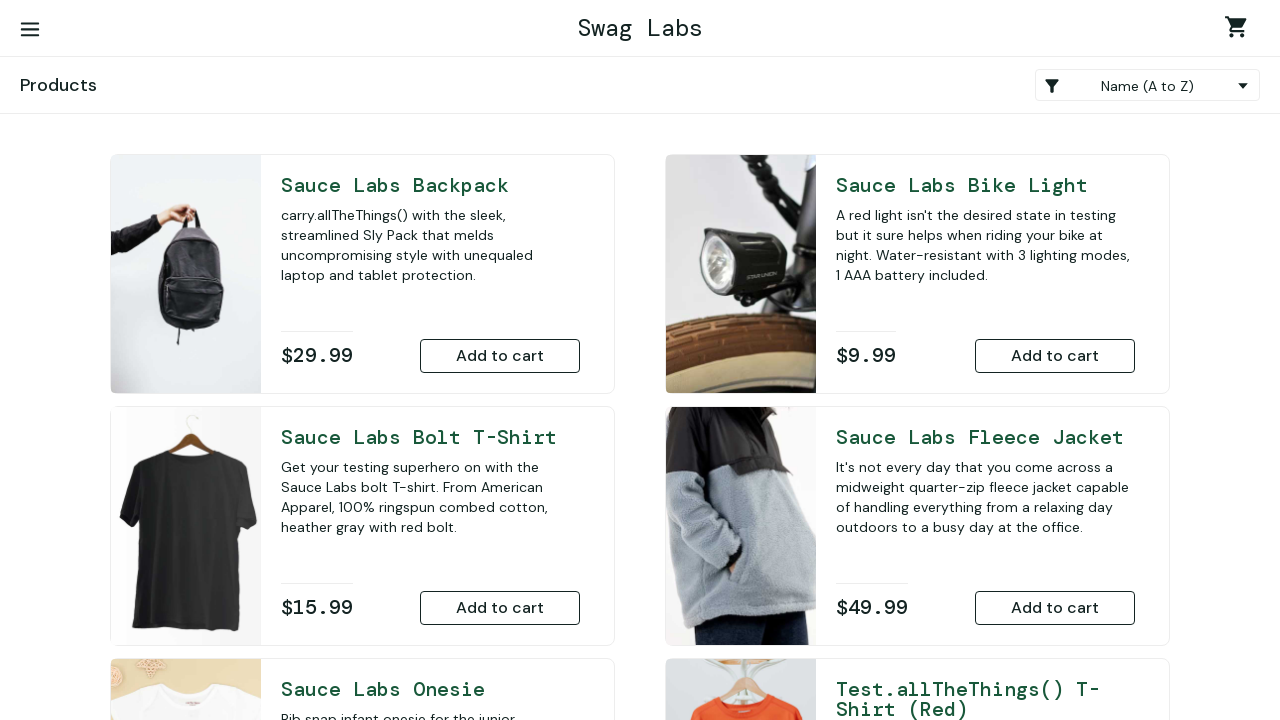

Verified that exactly 6 product prices are displayed on the inventory page
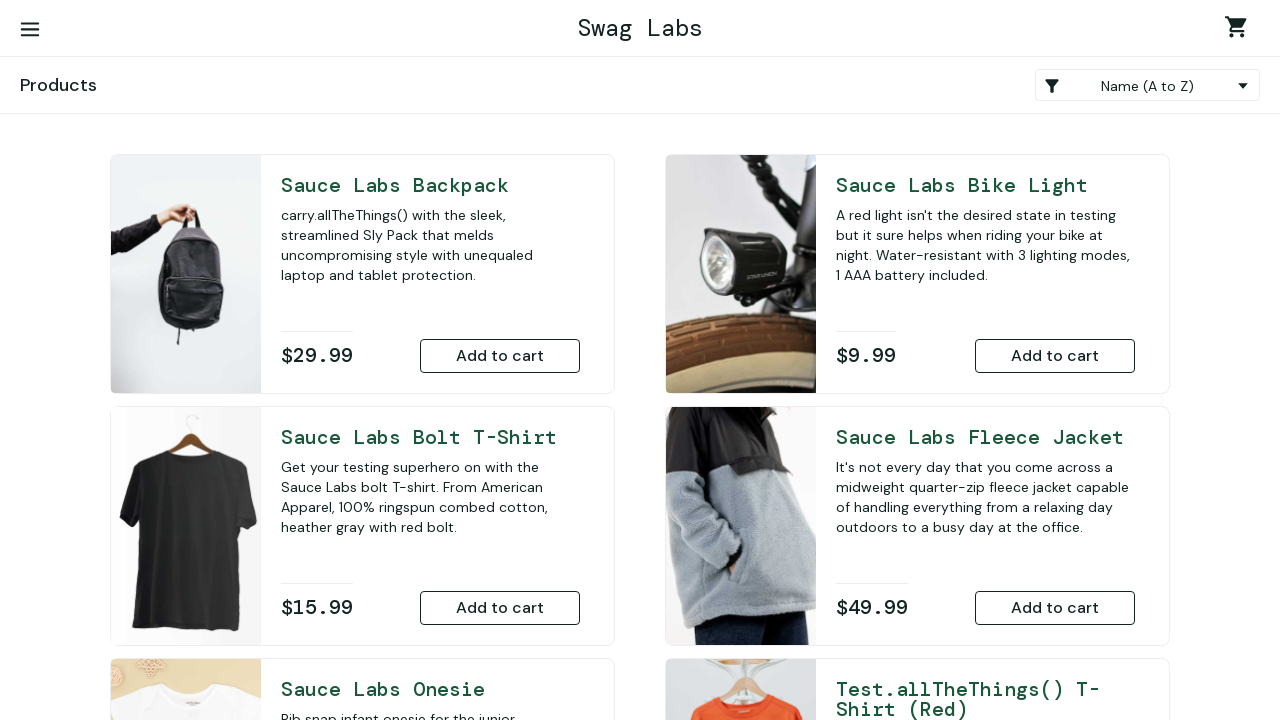

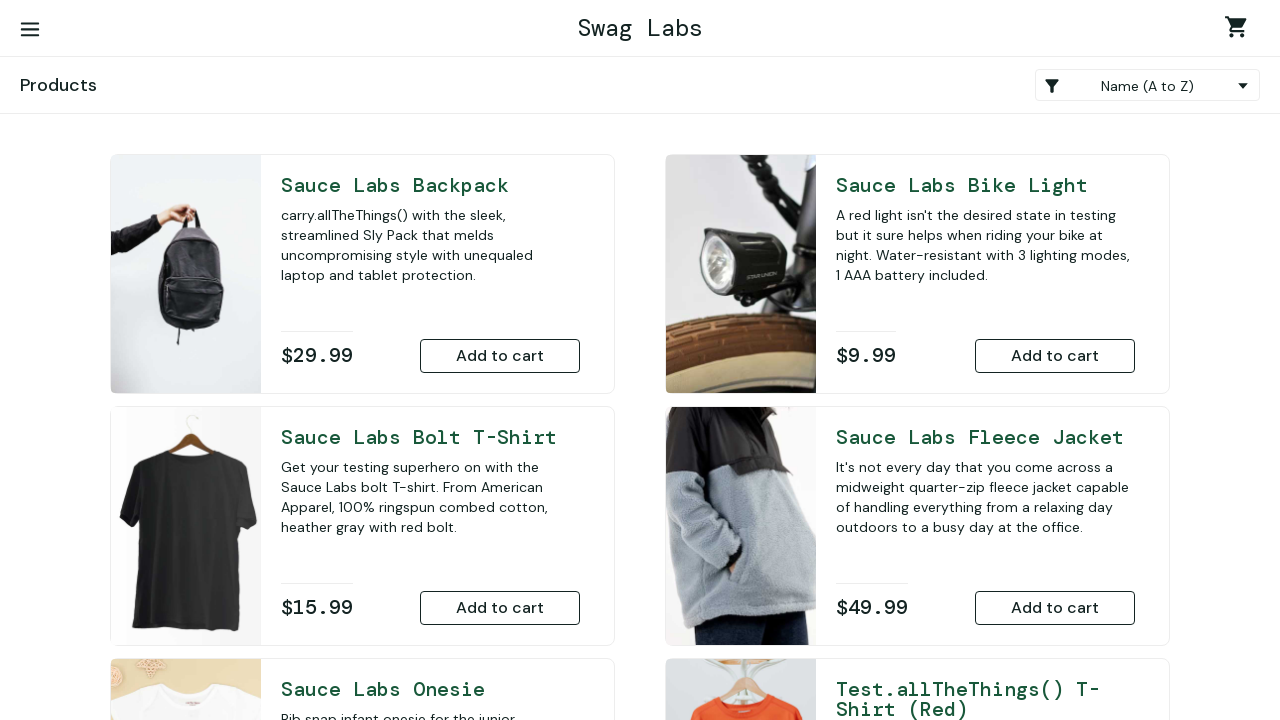